Tests creating a new todo list by entering a list name, verifying it was added, then deleting it and verifying it was removed from the list.

Starting URL: https://eviltester.github.io/simpletodolist/todolists.html

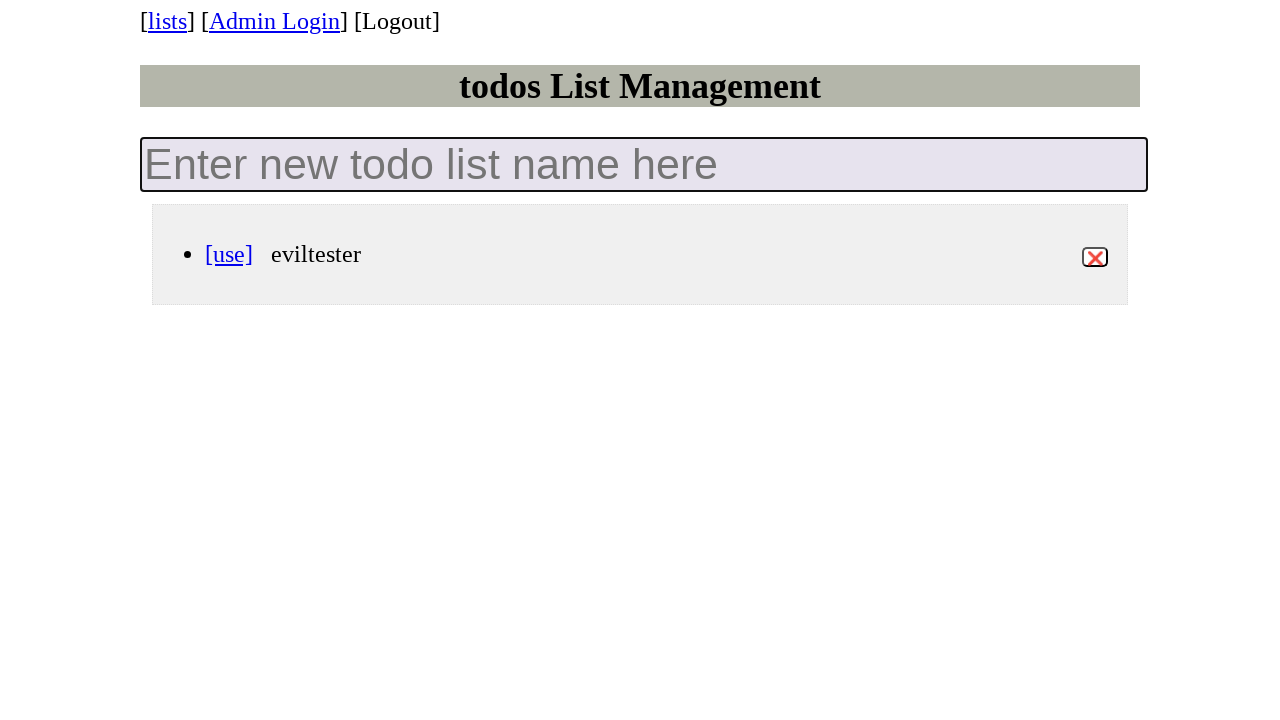

Waited for todo list container to load
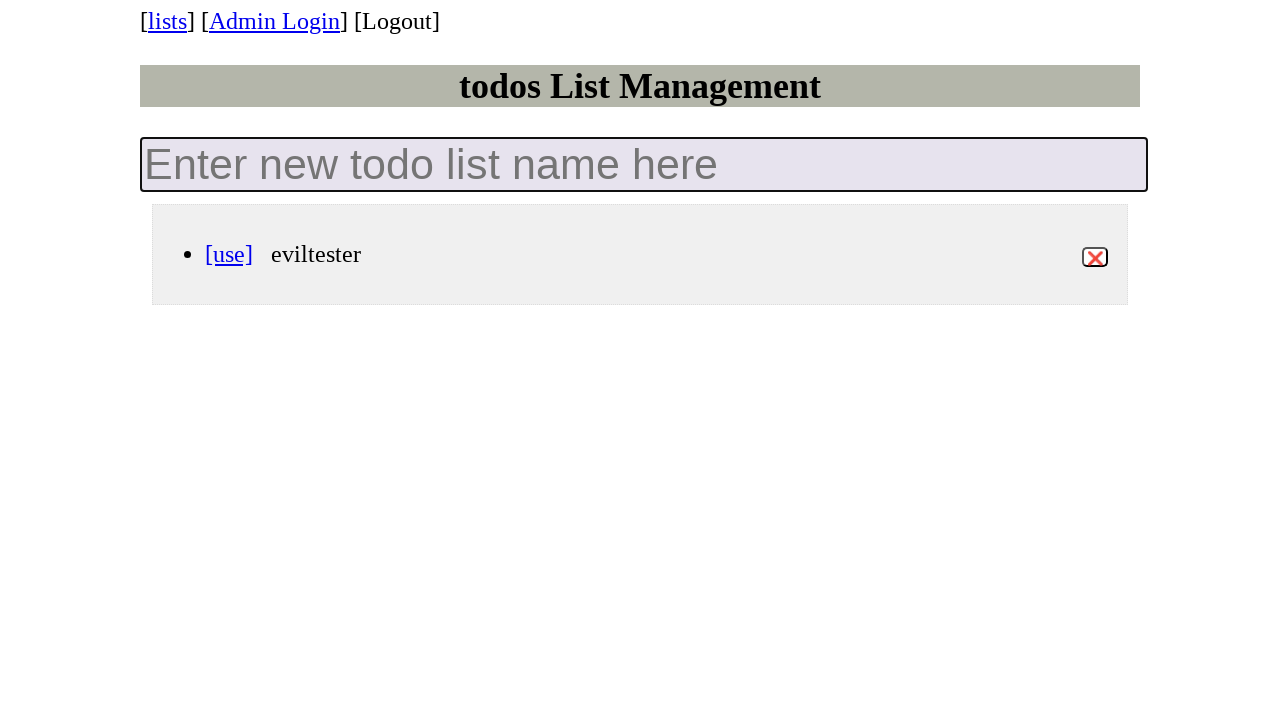

Counted initial lists: 1
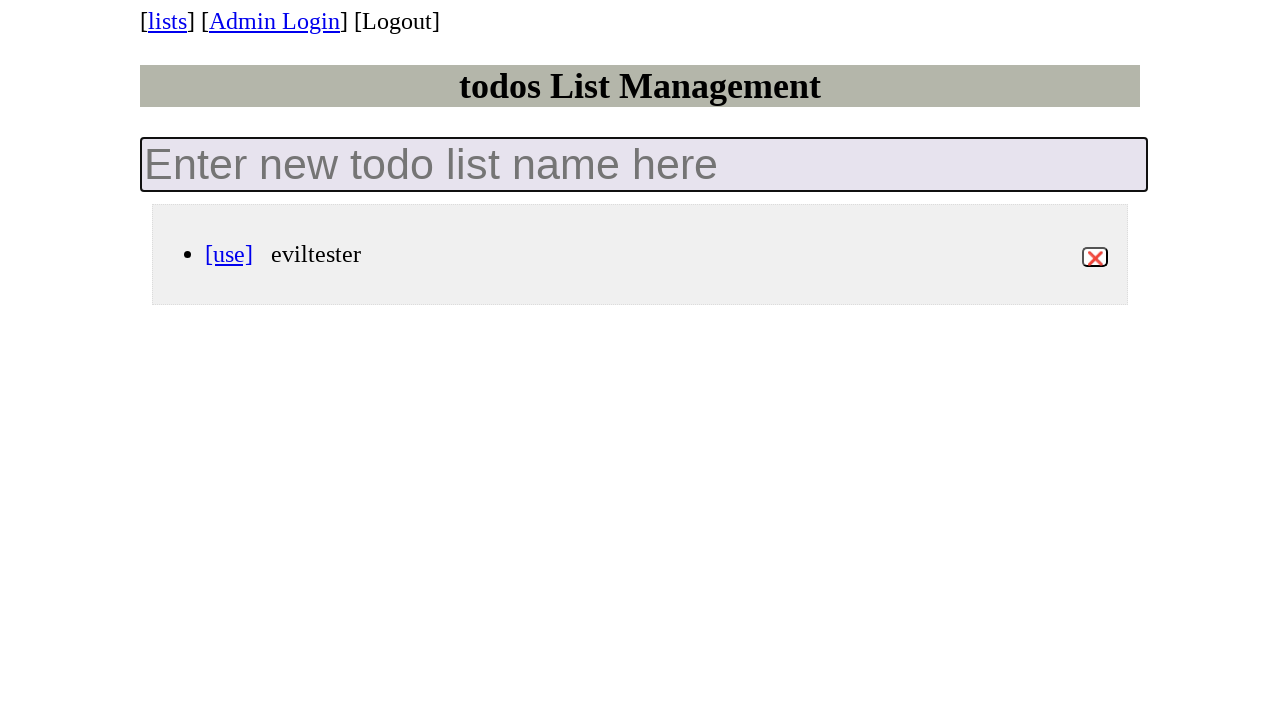

Filled new list name field with 'my-test-list-2024' on .new-todo-list
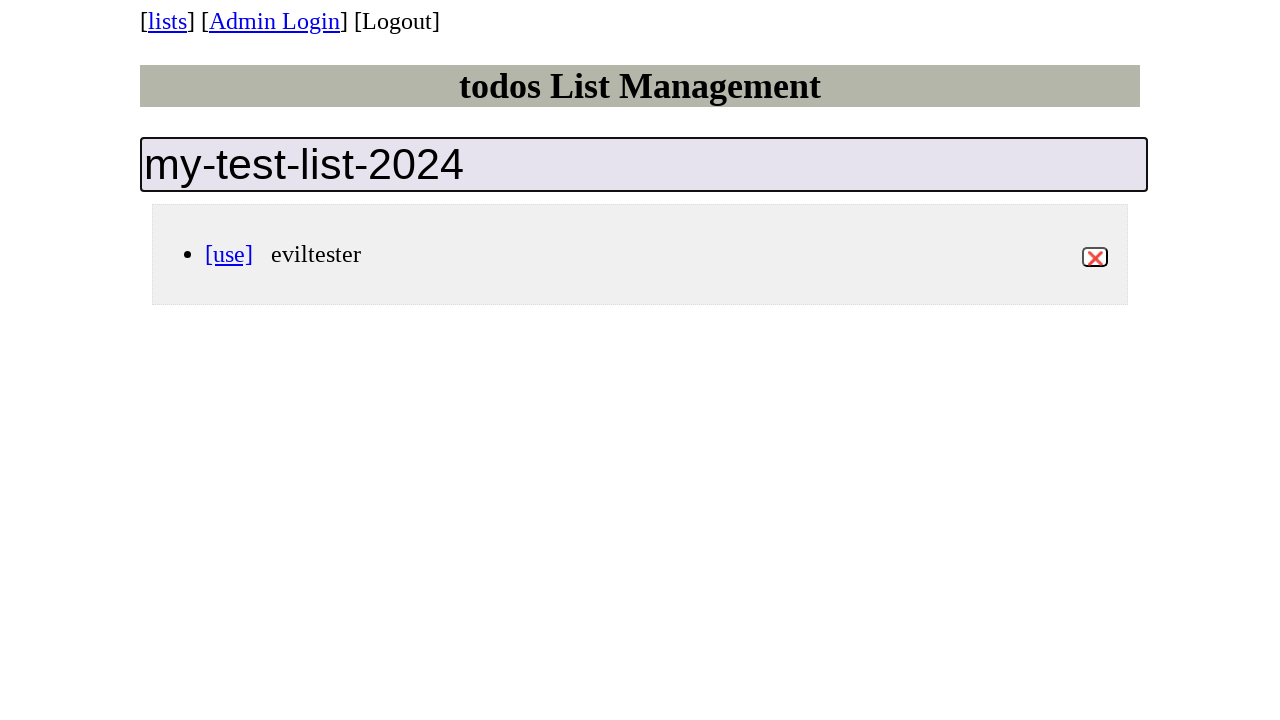

Pressed Enter to create the new list on .new-todo-list
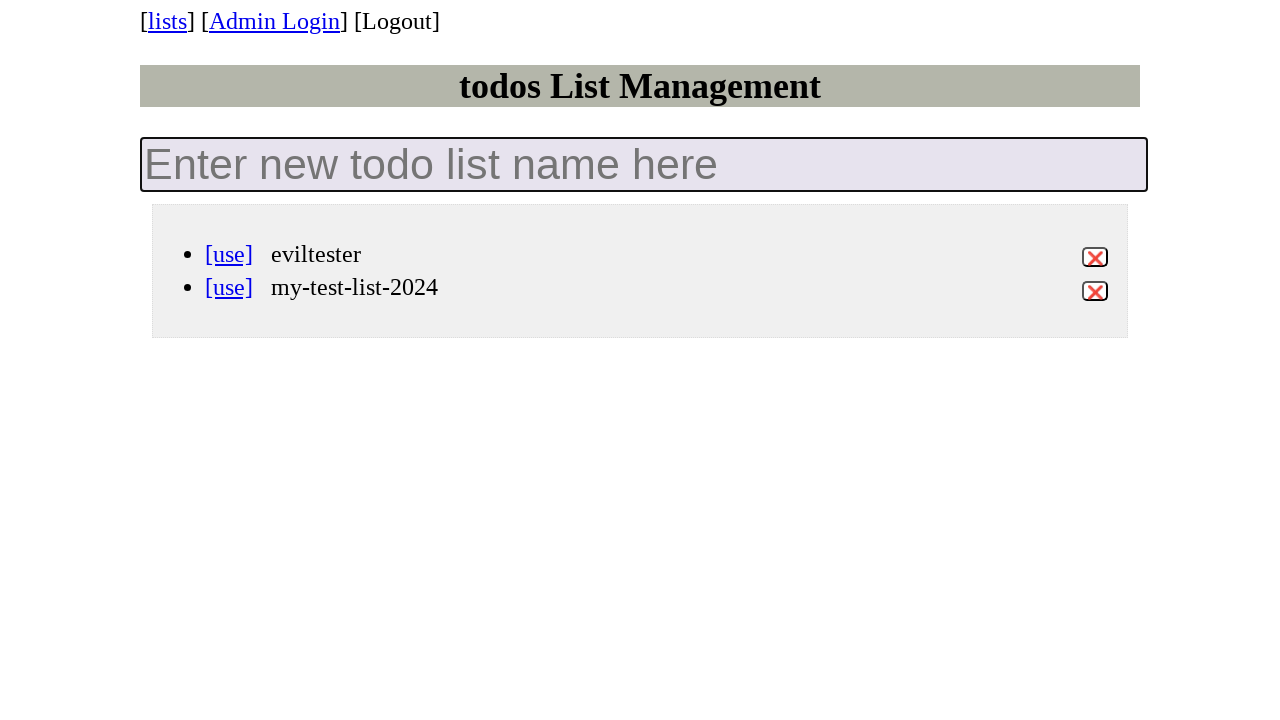

New list 'my-test-list-2024' appeared in the list
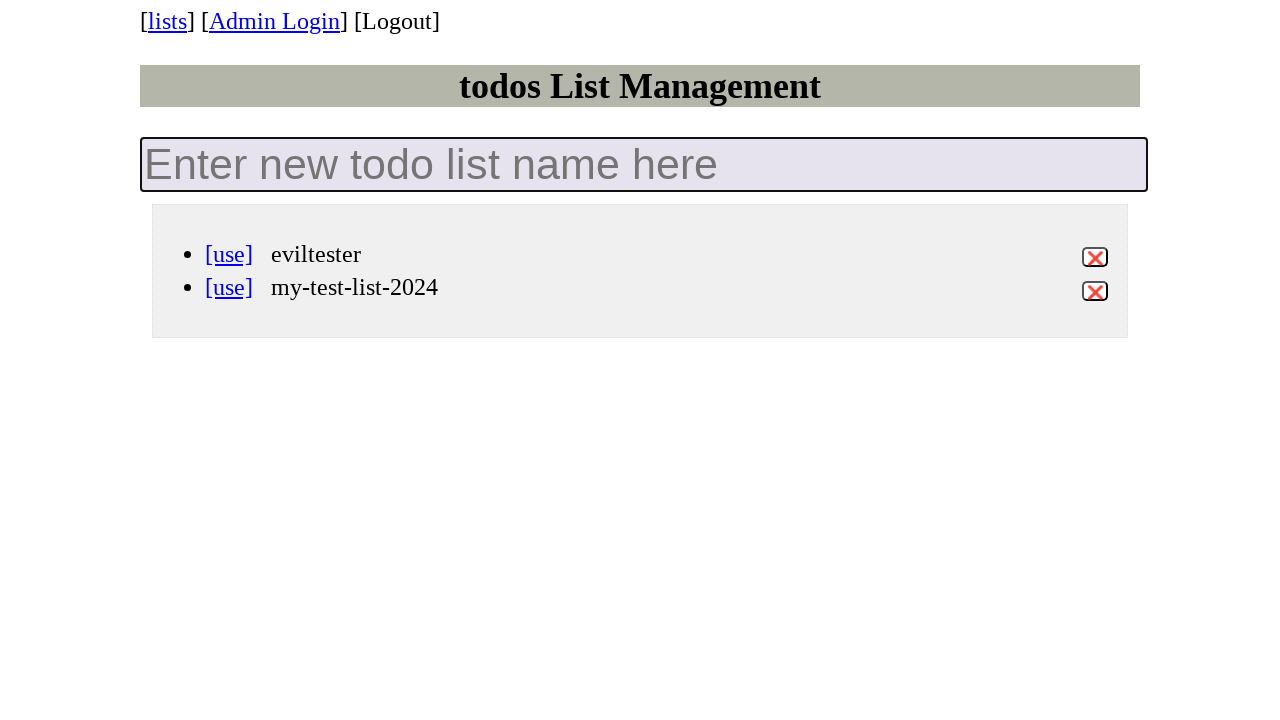

Counted lists after creation: 2
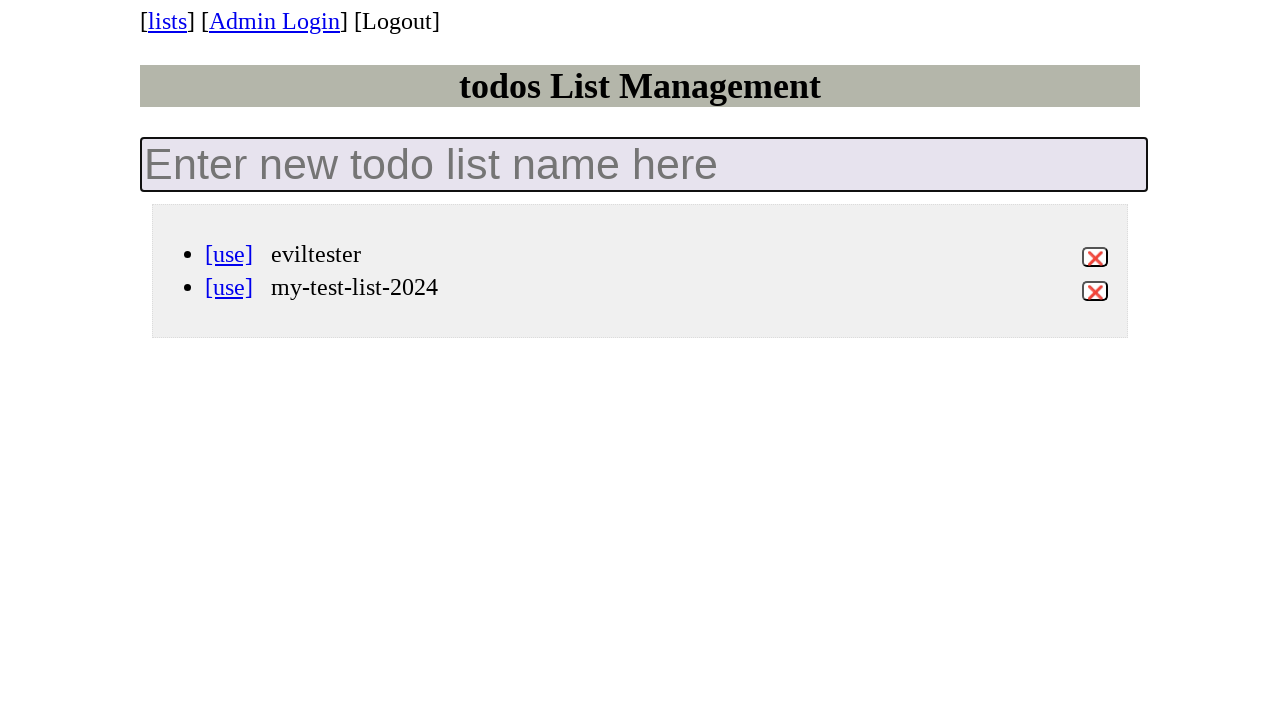

Verified list count increased from 1 to 2
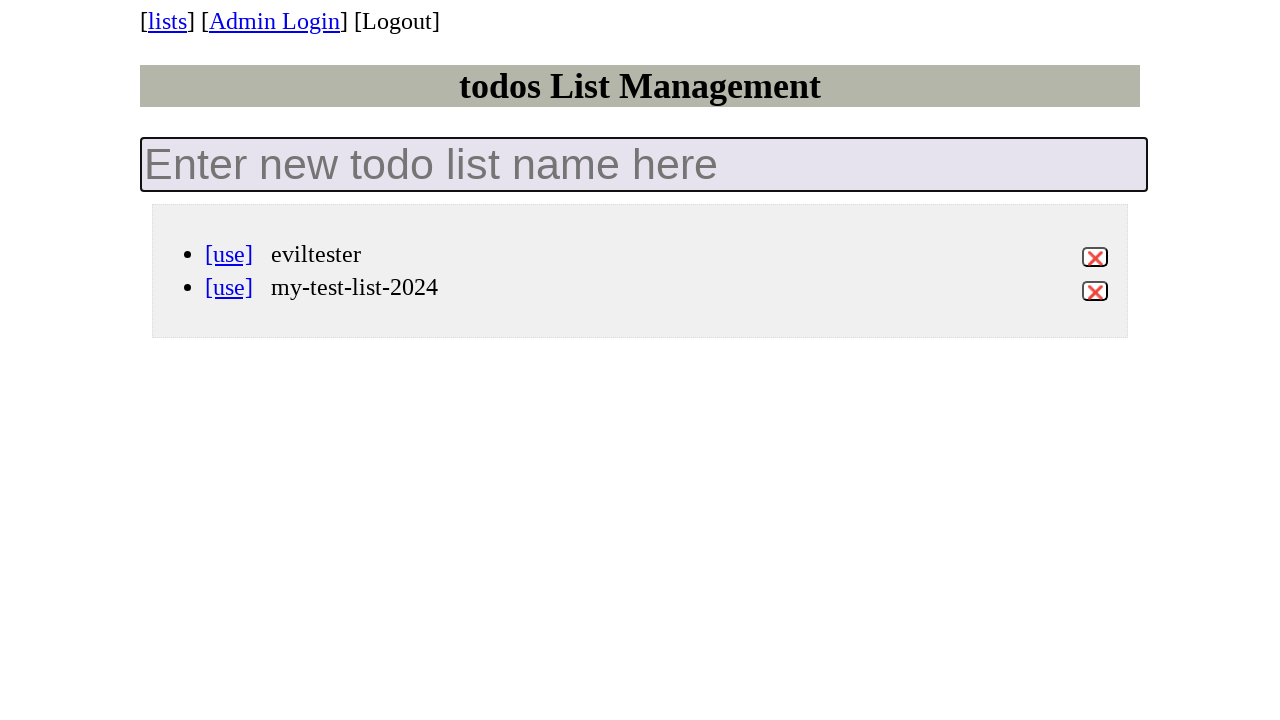

Hovered over the created list to reveal delete button at (660, 288) on li[data-id='my-test-list-2024'] div.view
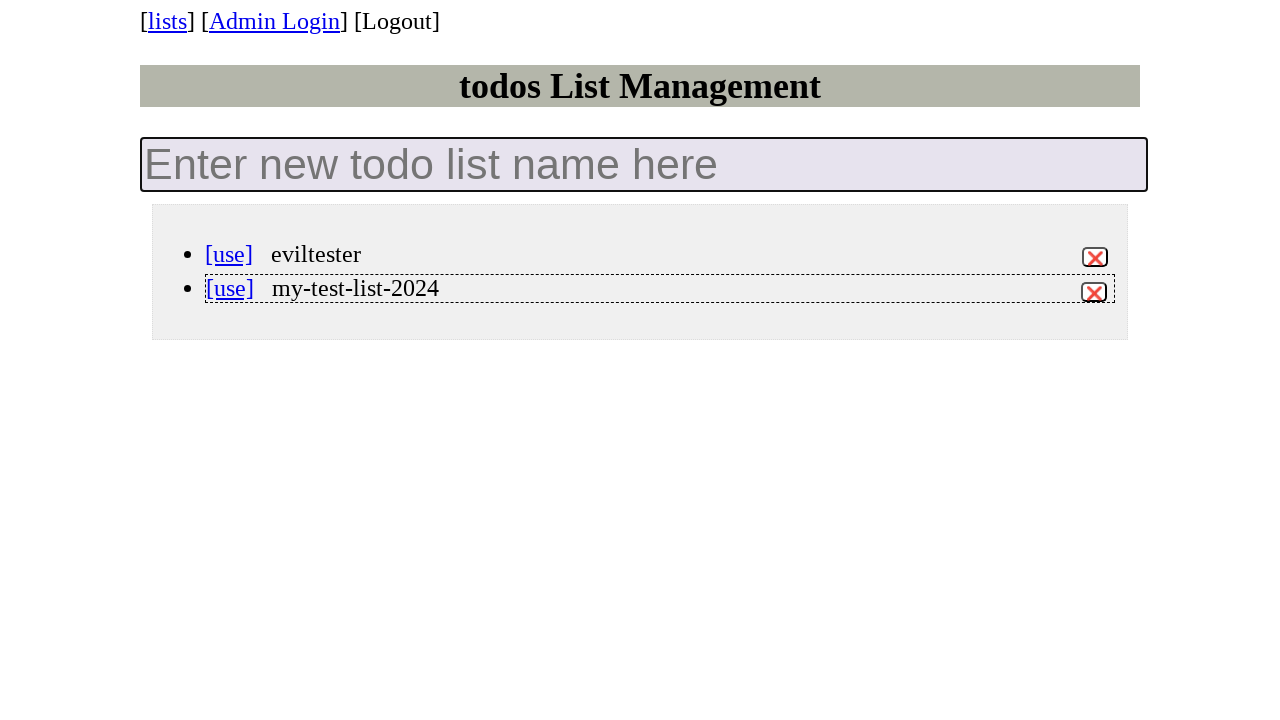

Clicked delete button for the created list at (1094, 292) on li[data-id='my-test-list-2024'] button.destroy
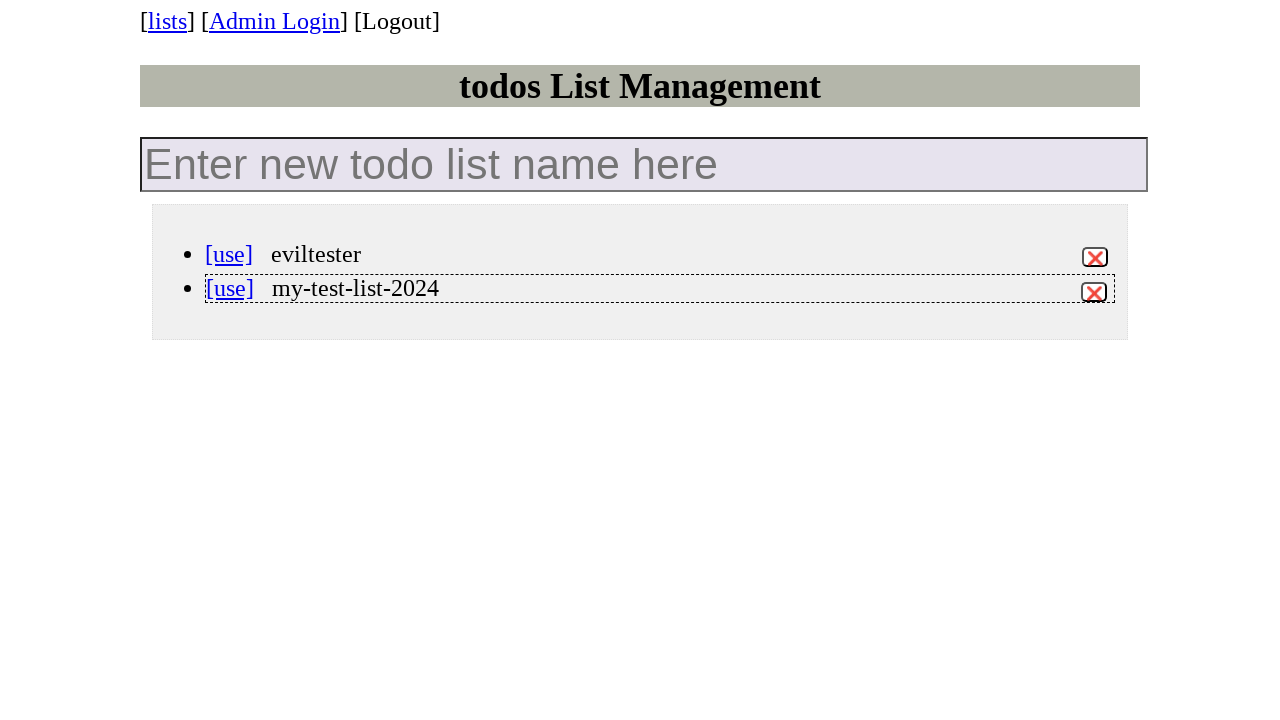

Set up dialog handler to accept confirmation
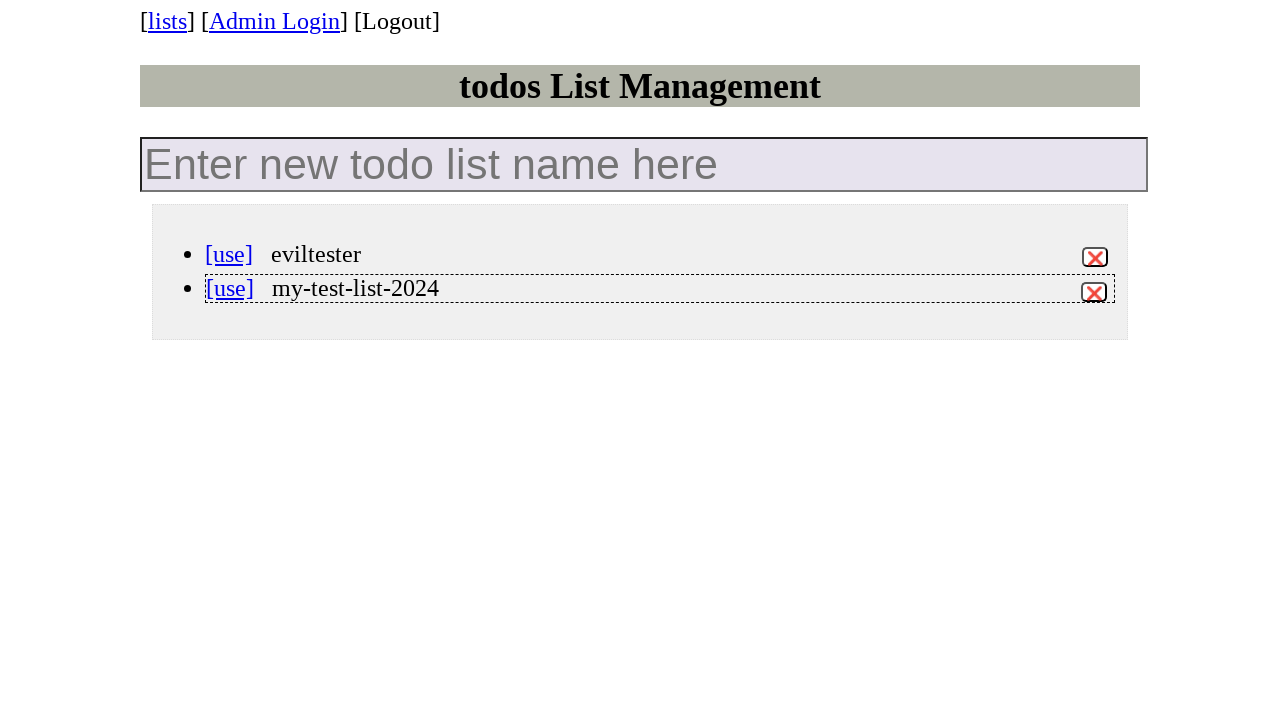

Clicked delete button again to trigger confirmation dialog at (1094, 292) on li[data-id='my-test-list-2024'] button.destroy
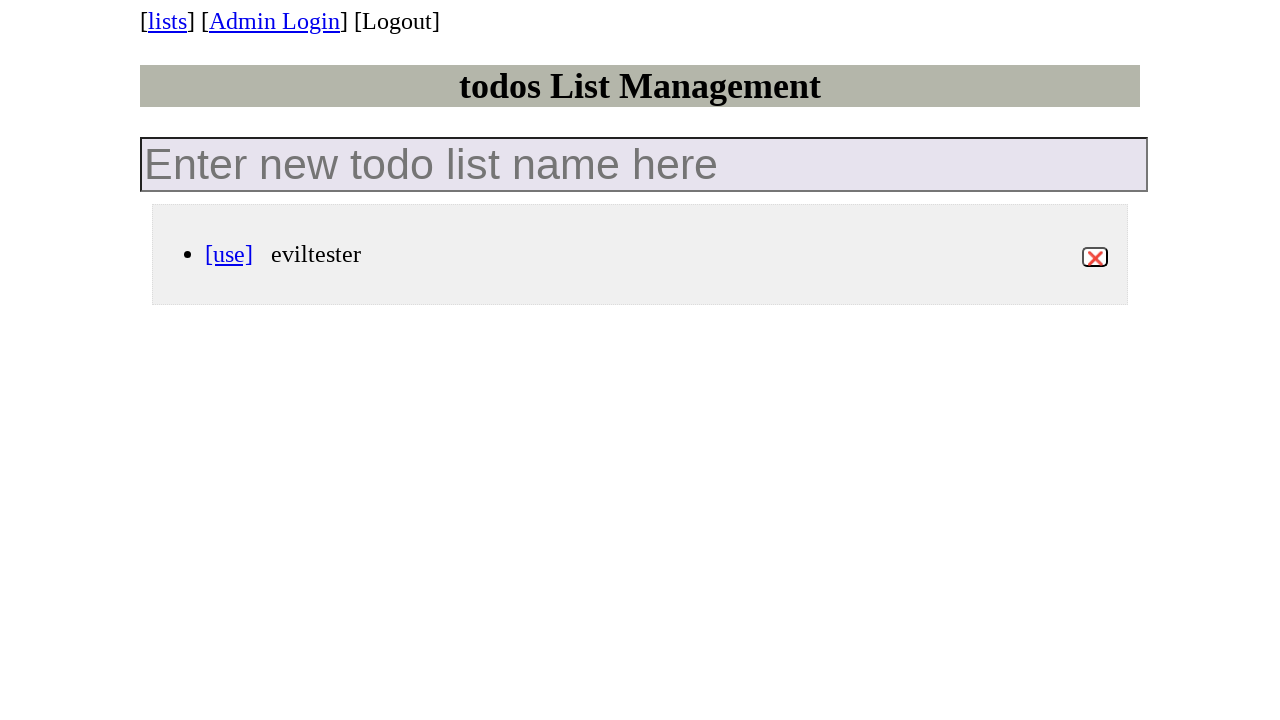

Verified list 'my-test-list-2024' was removed from the page
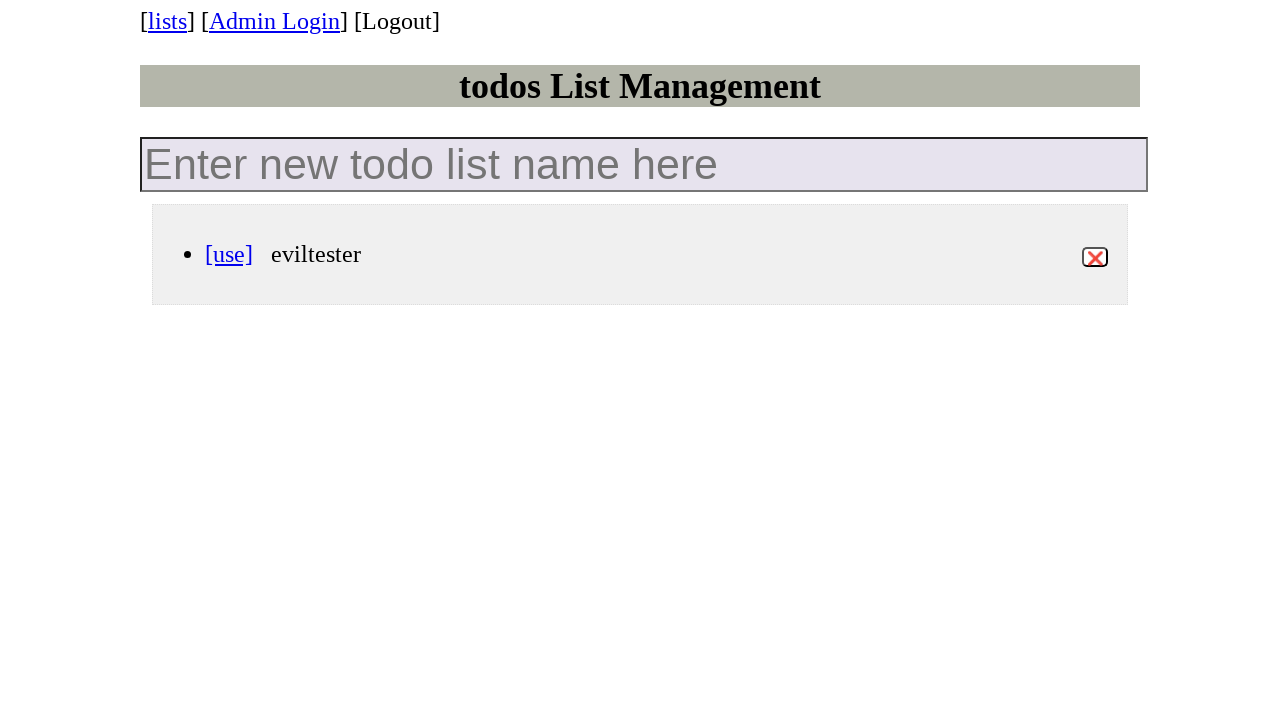

Counted lists after deletion: 1
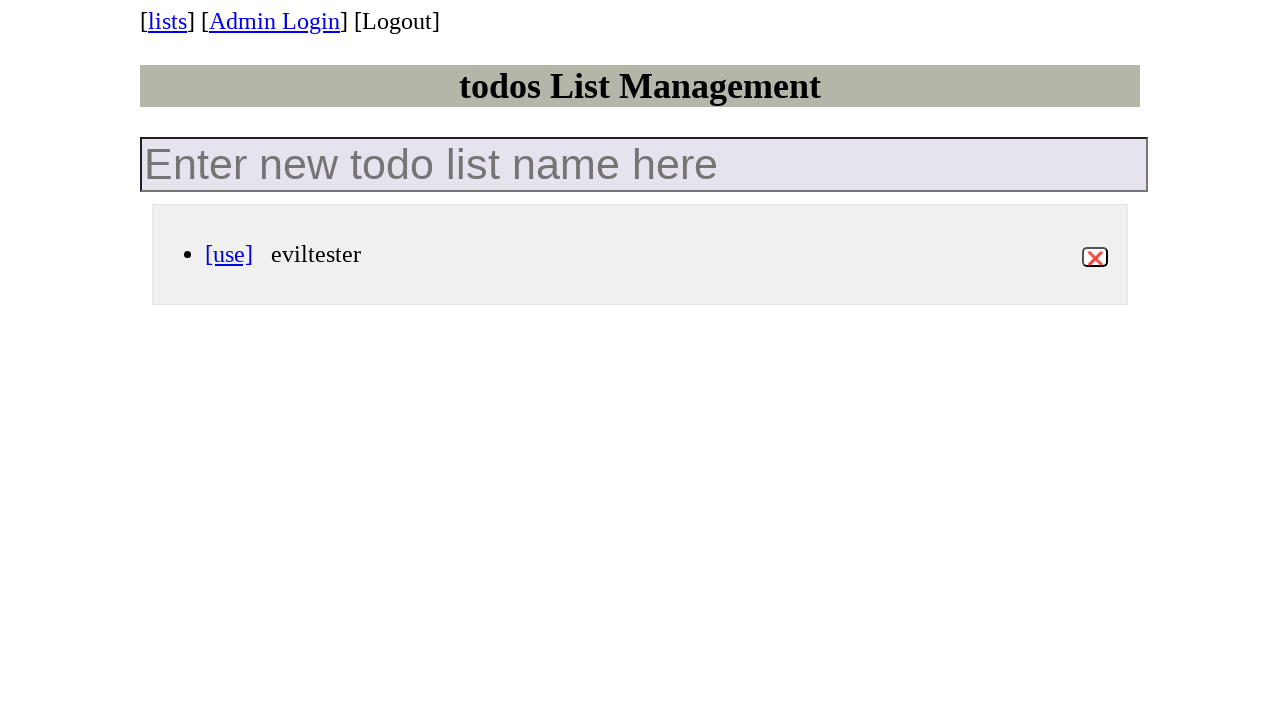

Verified list count returned to original: 1
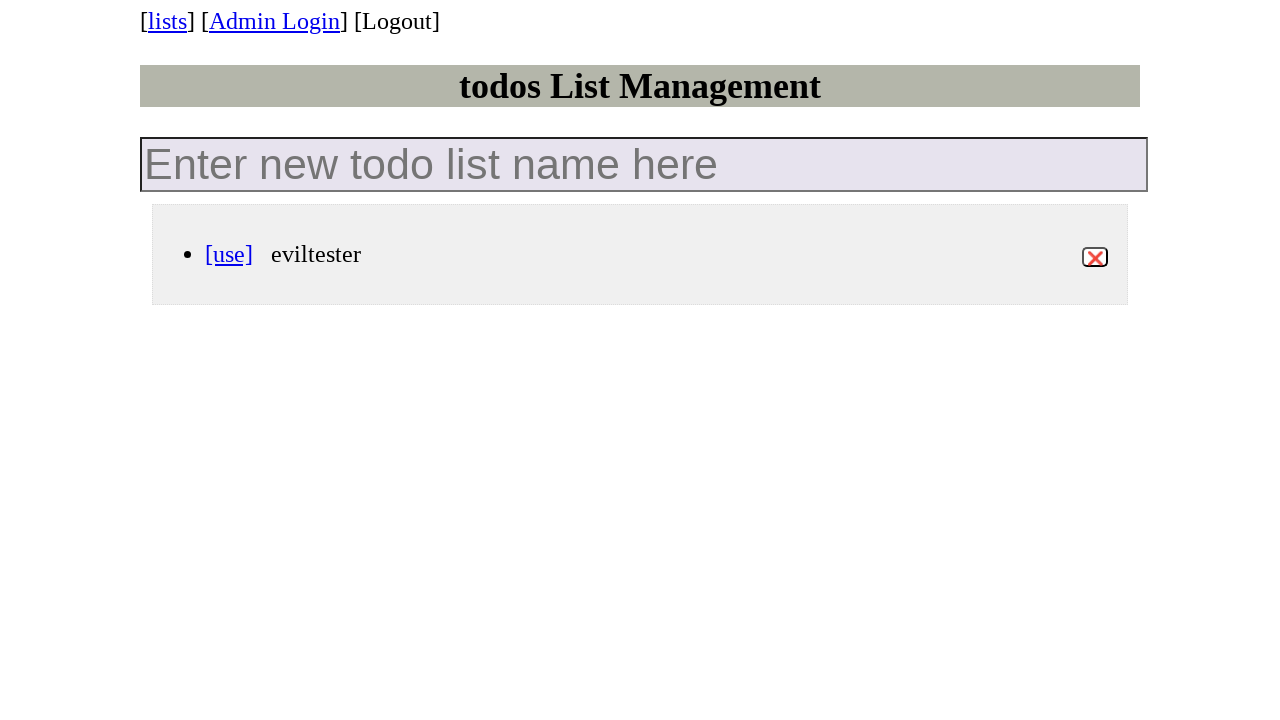

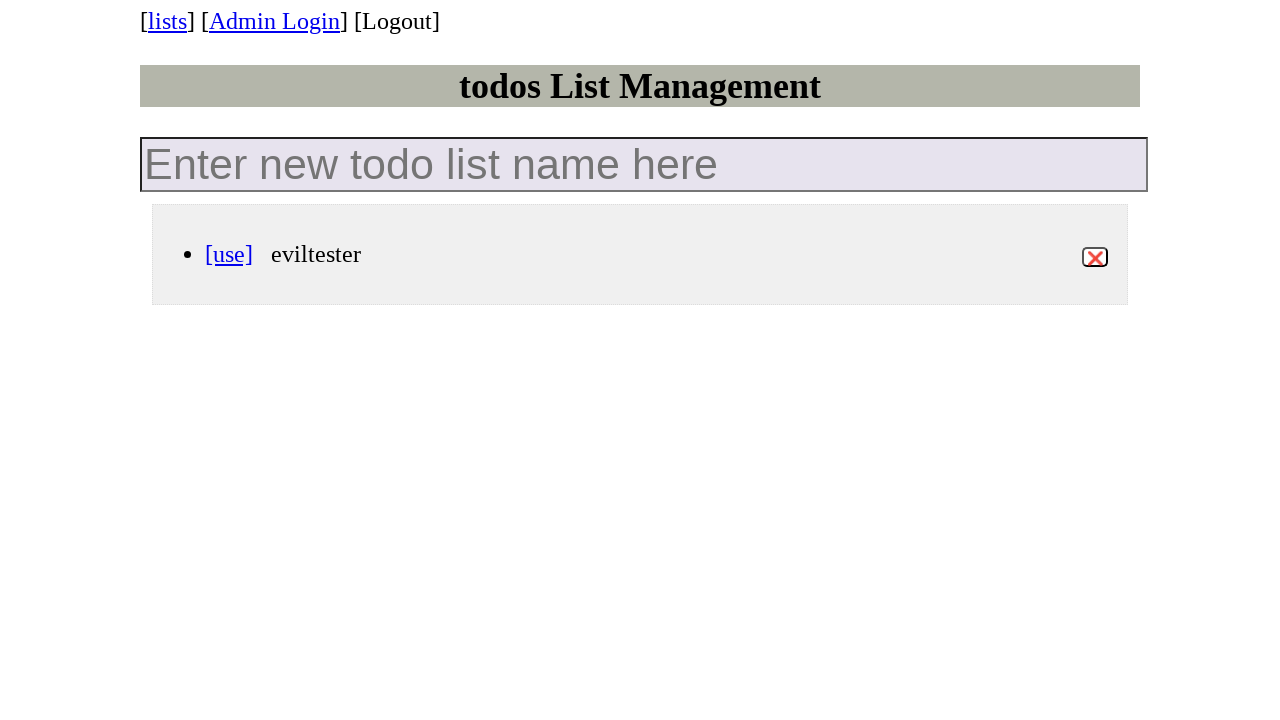